Automates a practice form by filling text fields for first/last name, selecting radio buttons for gender and experience, entering a date, checking checkboxes for profession and automation tools, selecting options from dropdown menus, and submitting the form.

Starting URL: https://www.techlistic.com/p/selenium-practice-form.html

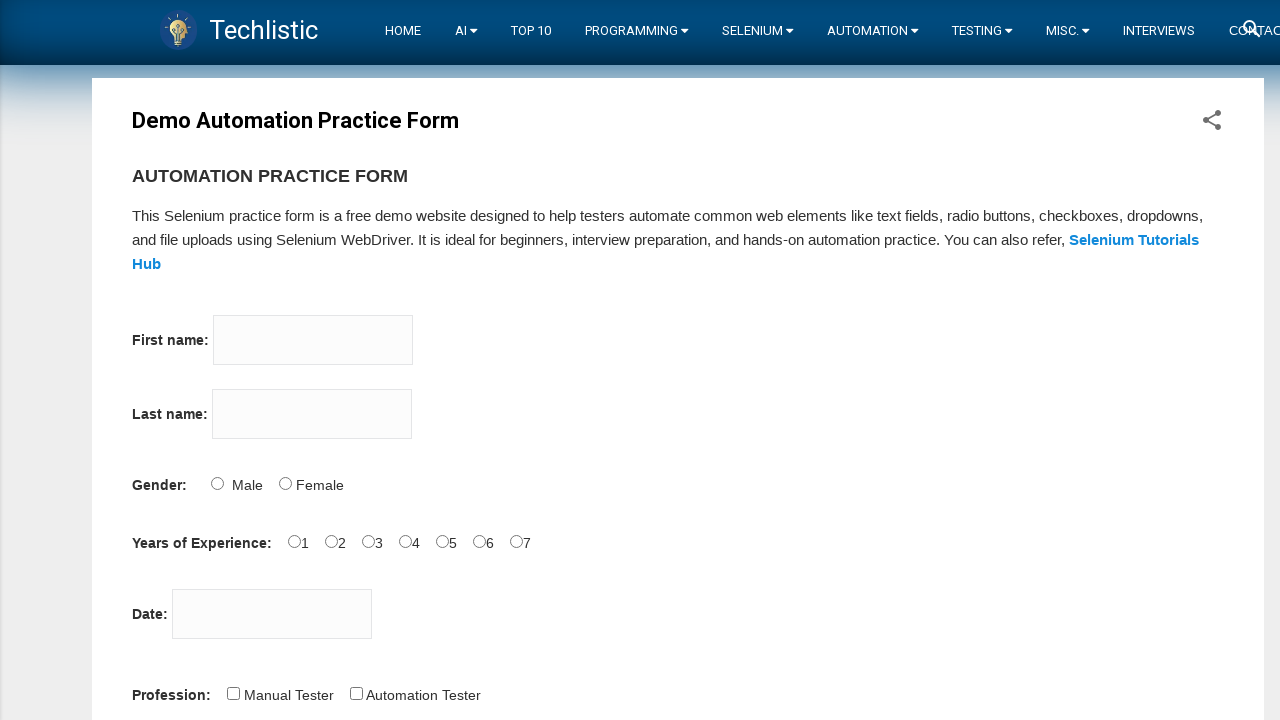

Waited for form to load - firstname input field is visible
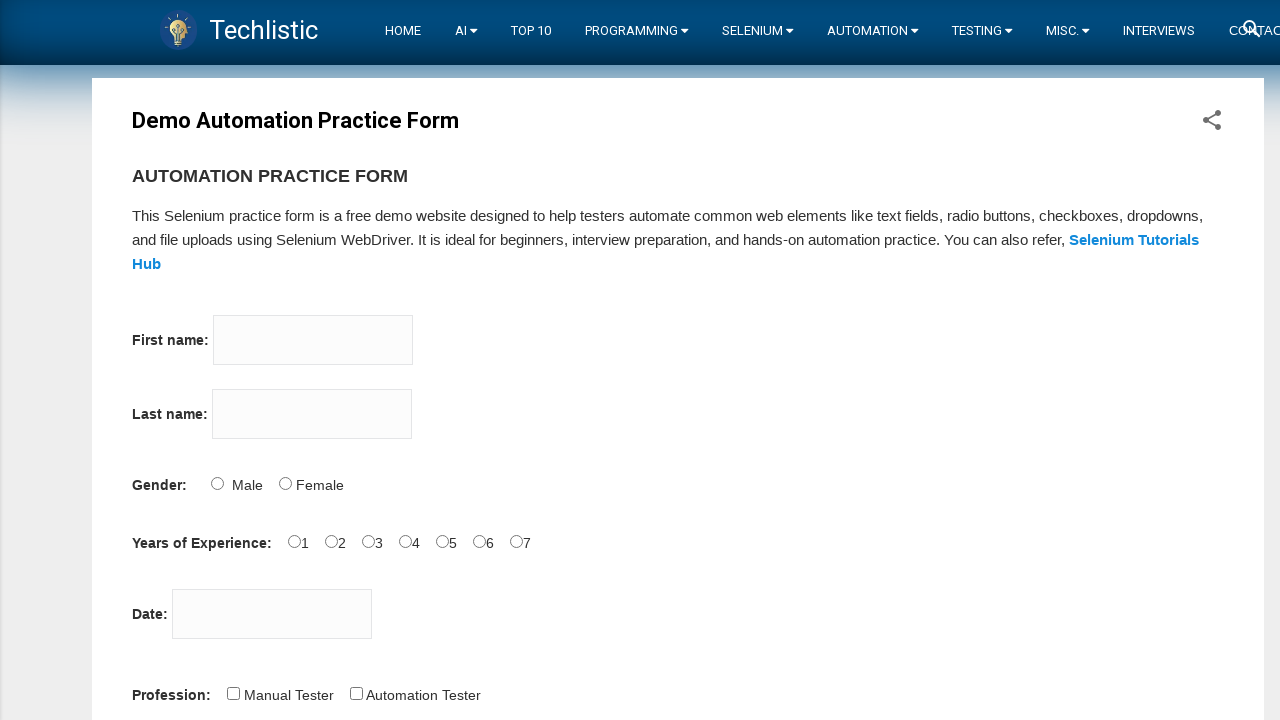

Filled first name field with 'Carlos' on input[name='firstname']
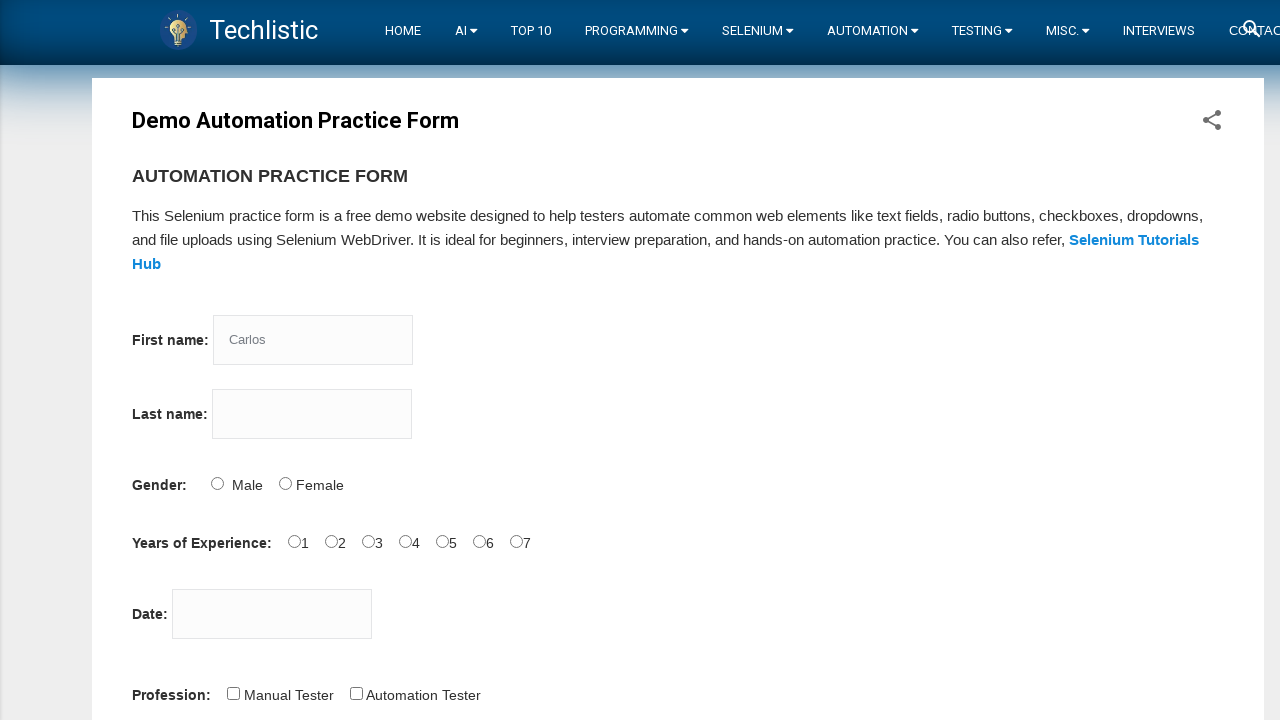

Filled last name field with 'Rodriguez' on input[name='lastname']
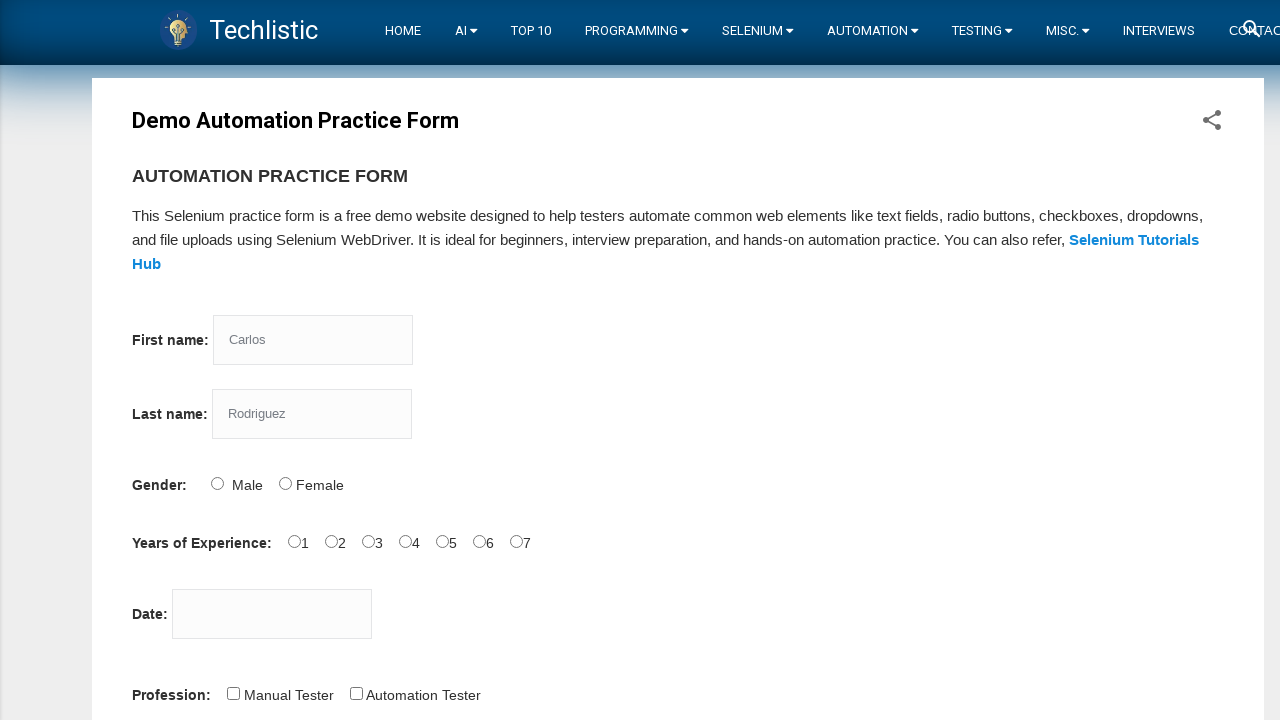

Selected Male gender radio button at (217, 483) on input#sex-0
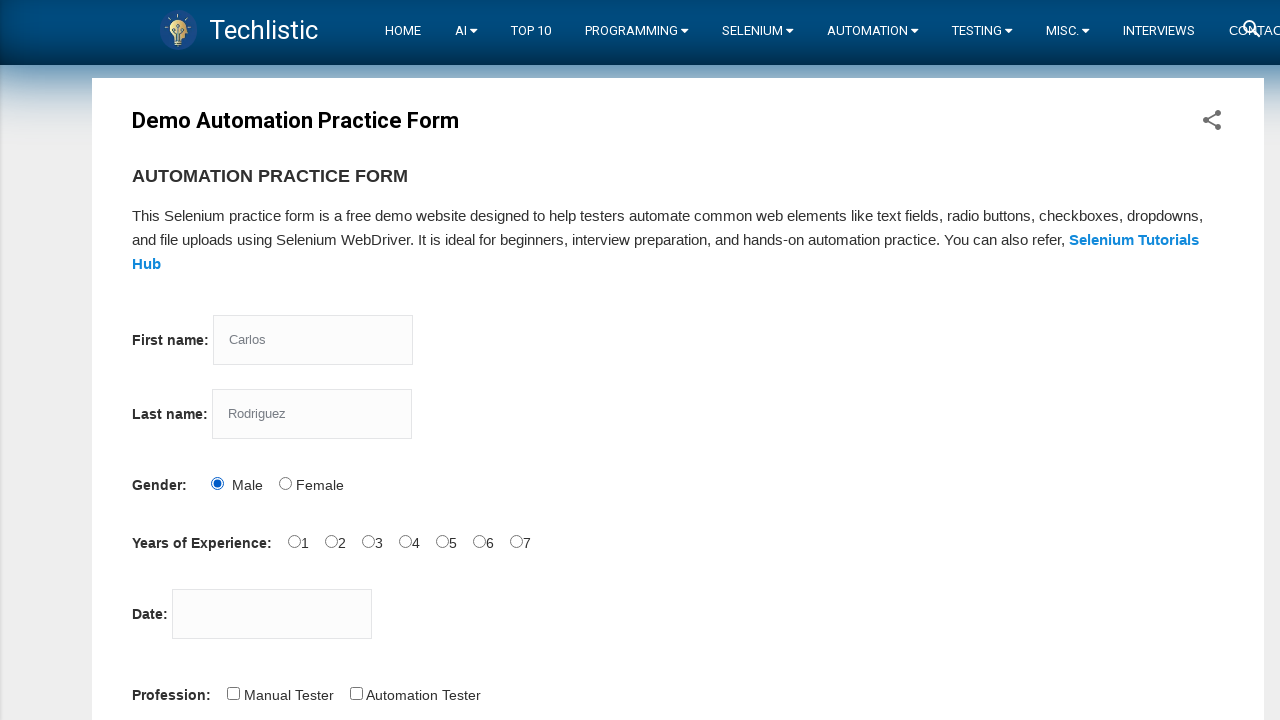

Selected 3 years of experience radio button at (368, 541) on input#exp-2
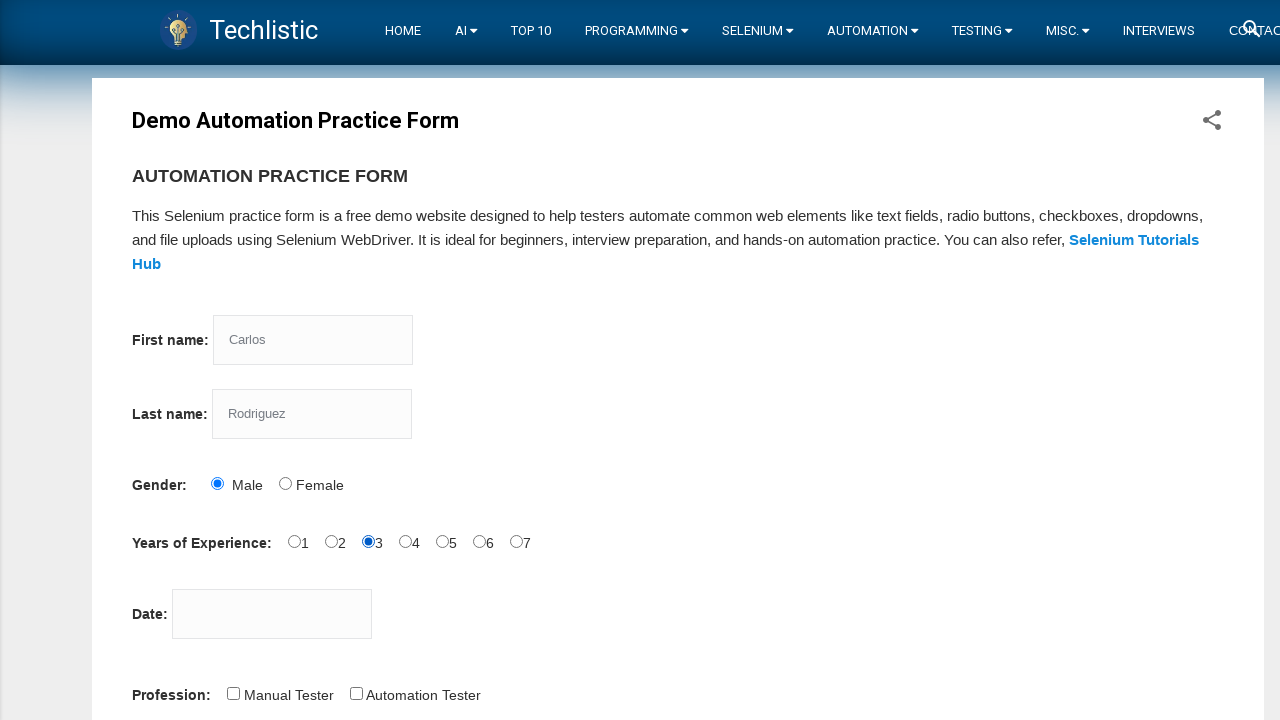

Filled date field with '05/15/2024' on input#datepicker
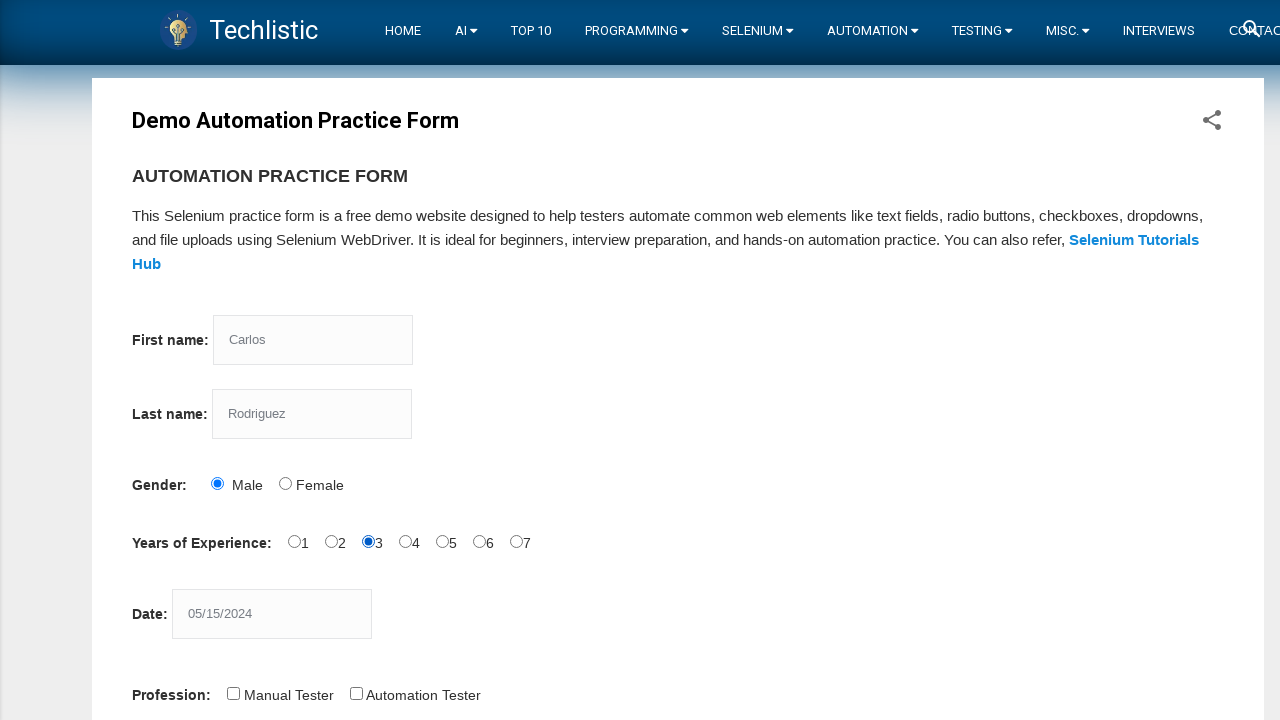

Checked Automation Tester profession checkbox at (356, 693) on input#profession-1
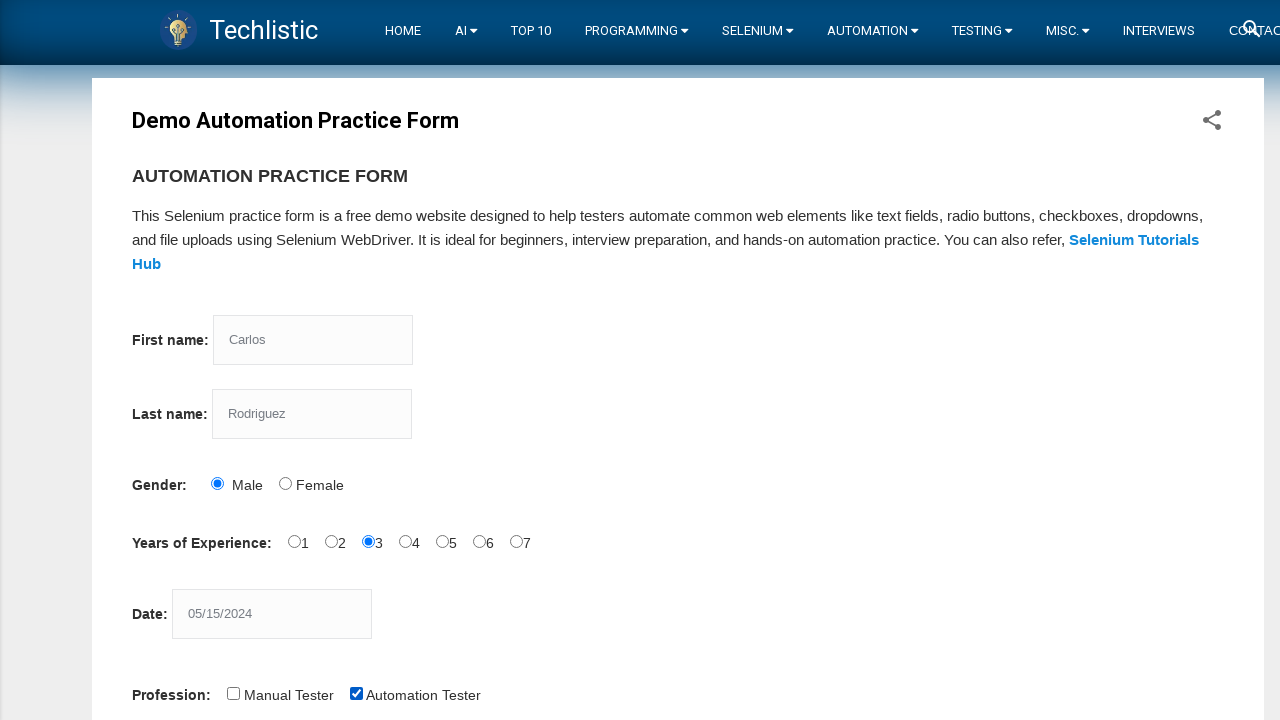

Checked Selenium IDE automation tool checkbox at (281, 360) on input#tool-0
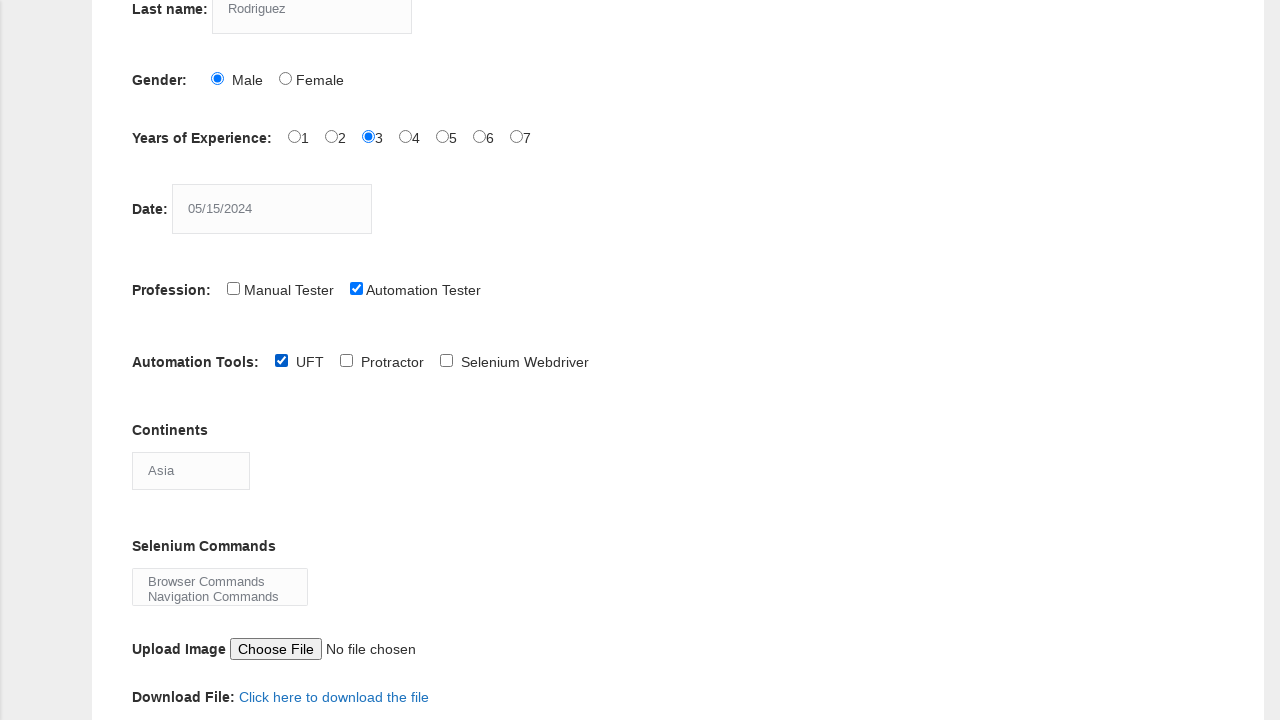

Checked QTP automation tool checkbox at (446, 360) on input#tool-2
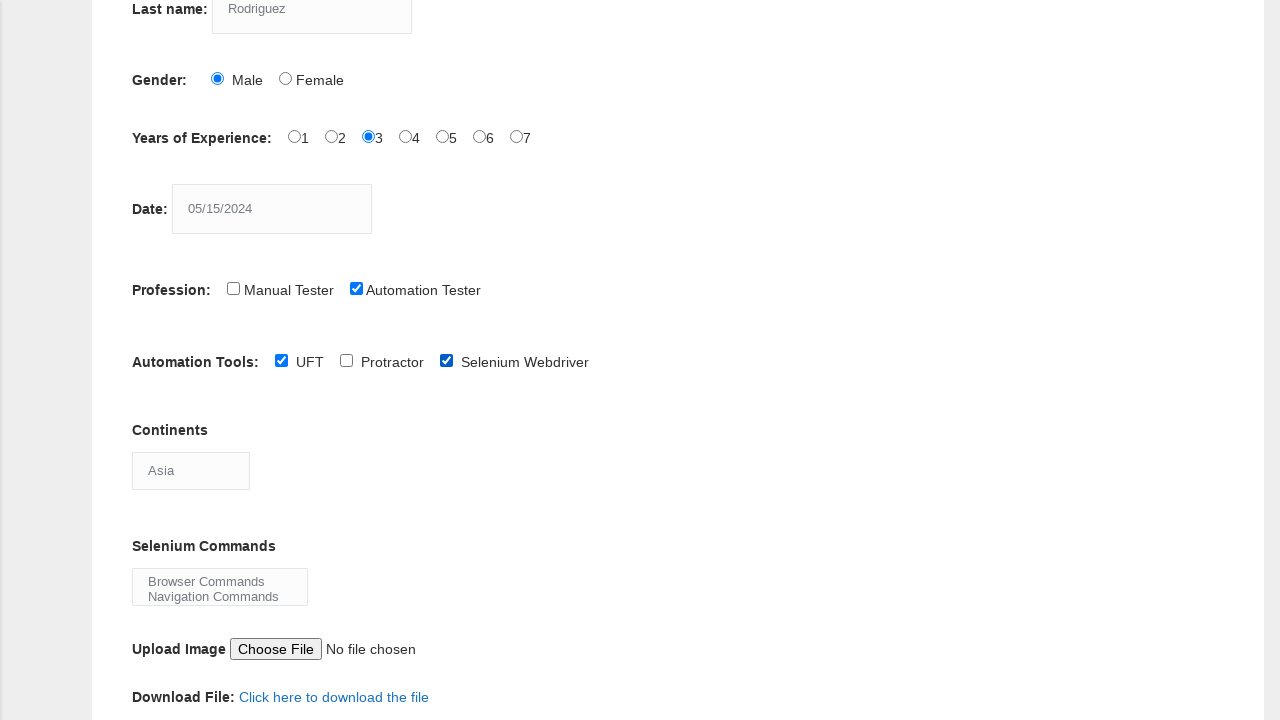

Selected 'Europe' from continents dropdown on select#continents
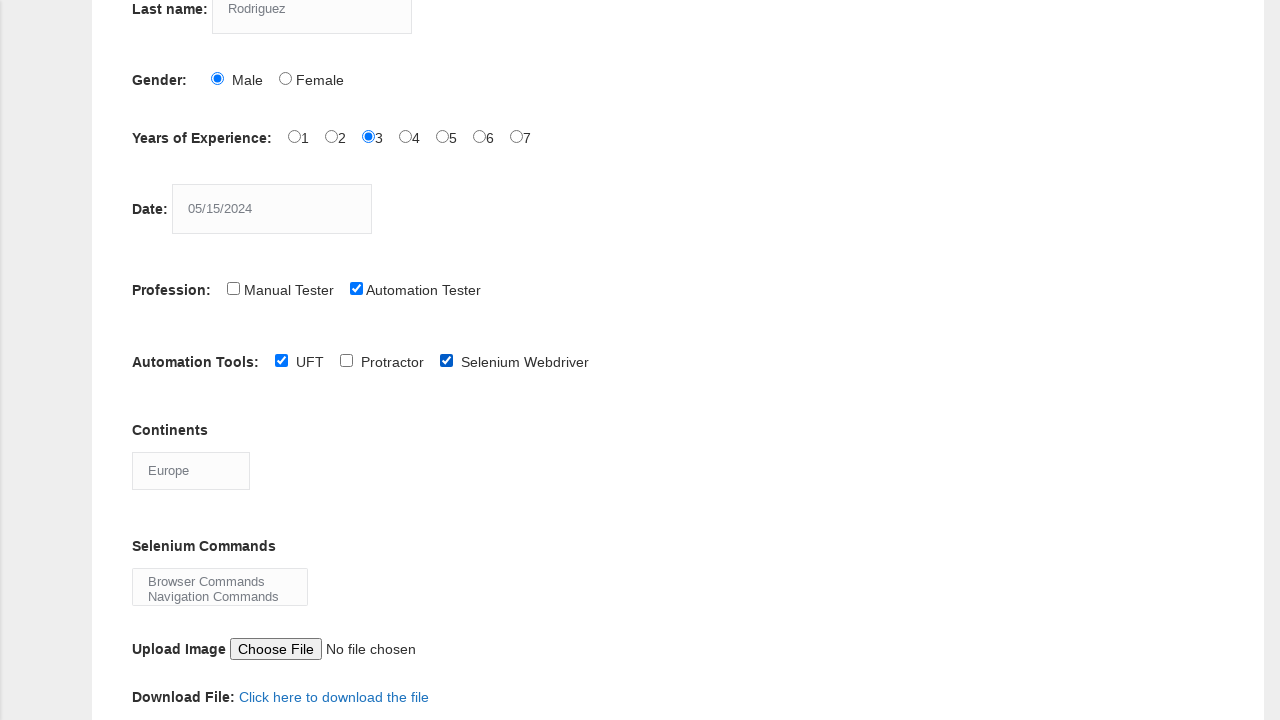

Selected 'Browser Commands' and 'Navigation Commands' from Selenium commands multi-select on select#selenium_commands
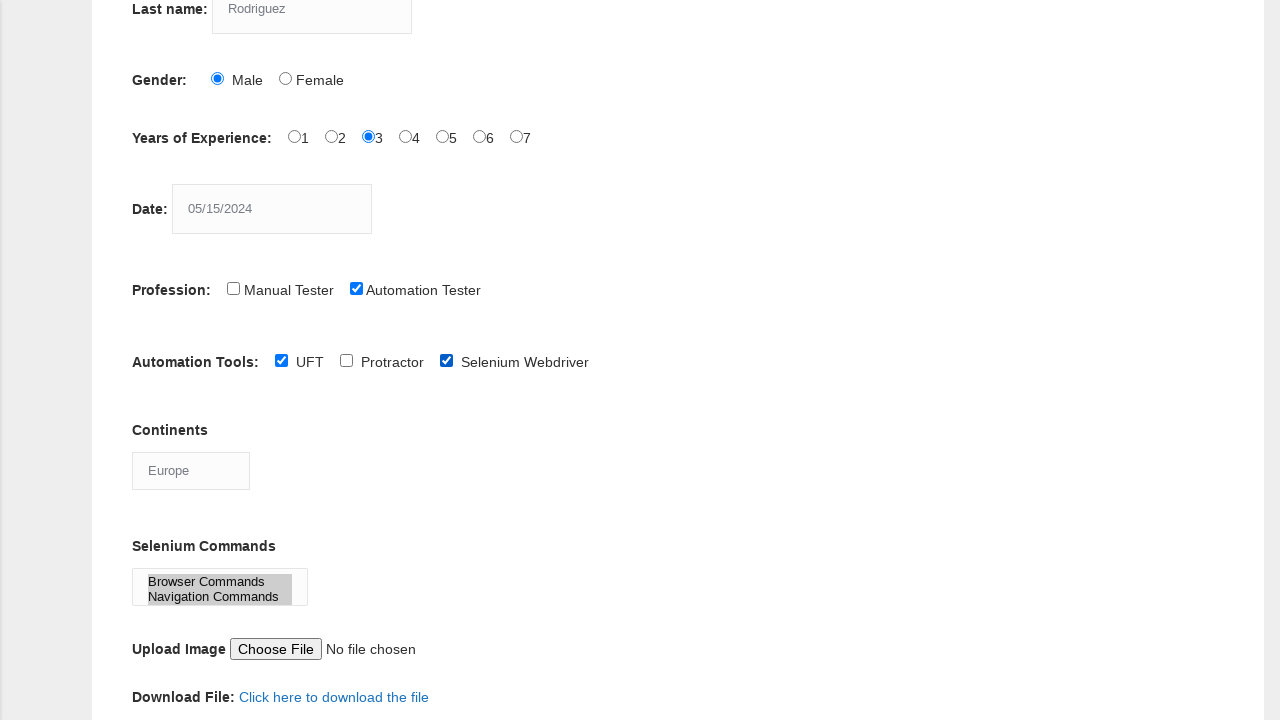

Clicked Submit button to submit the form at (157, 360) on button#submit
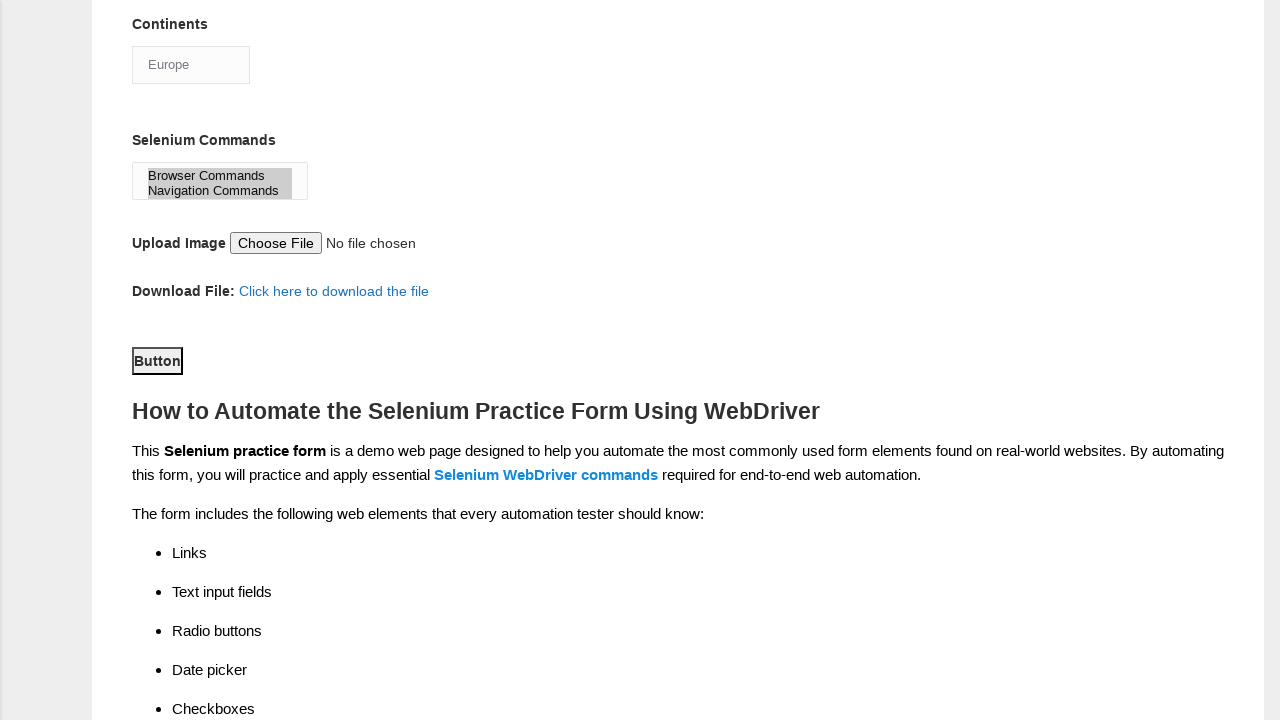

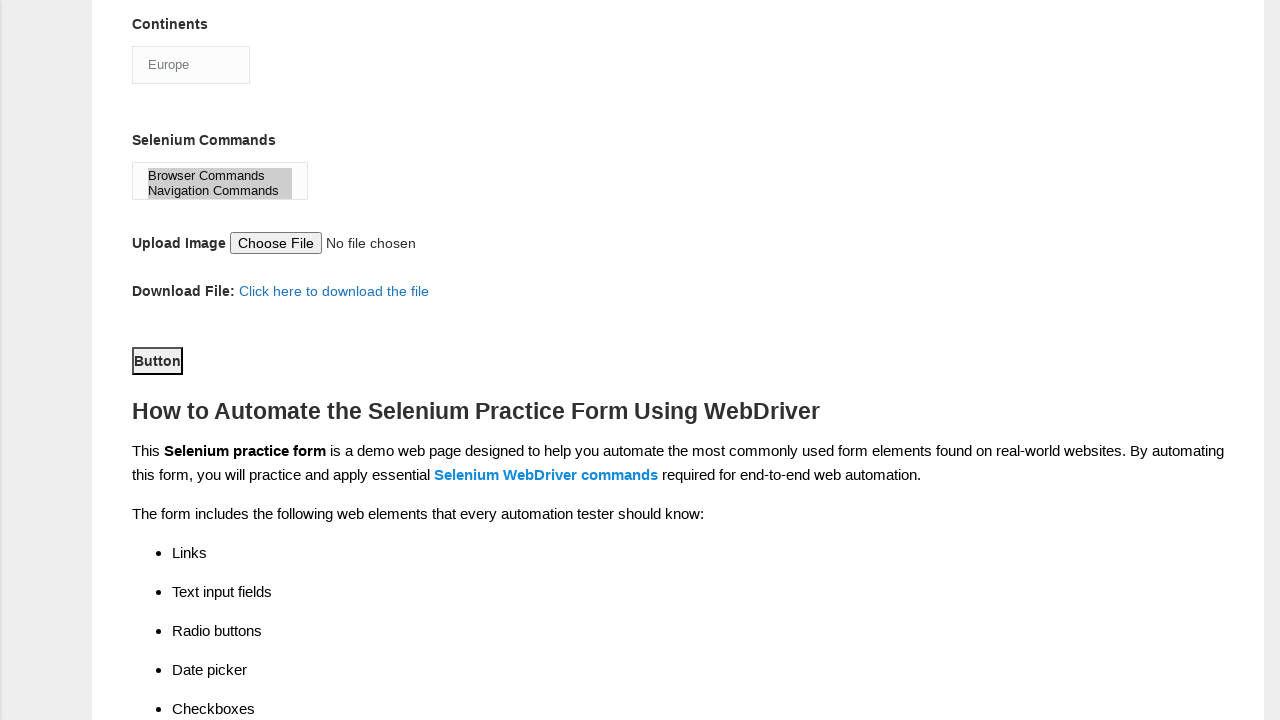